Tests JavaScript alert handling by clicking a button that triggers an alert, accepting the alert, and verifying the result message is displayed correctly on the page.

Starting URL: http://the-internet.herokuapp.com/javascript_alerts

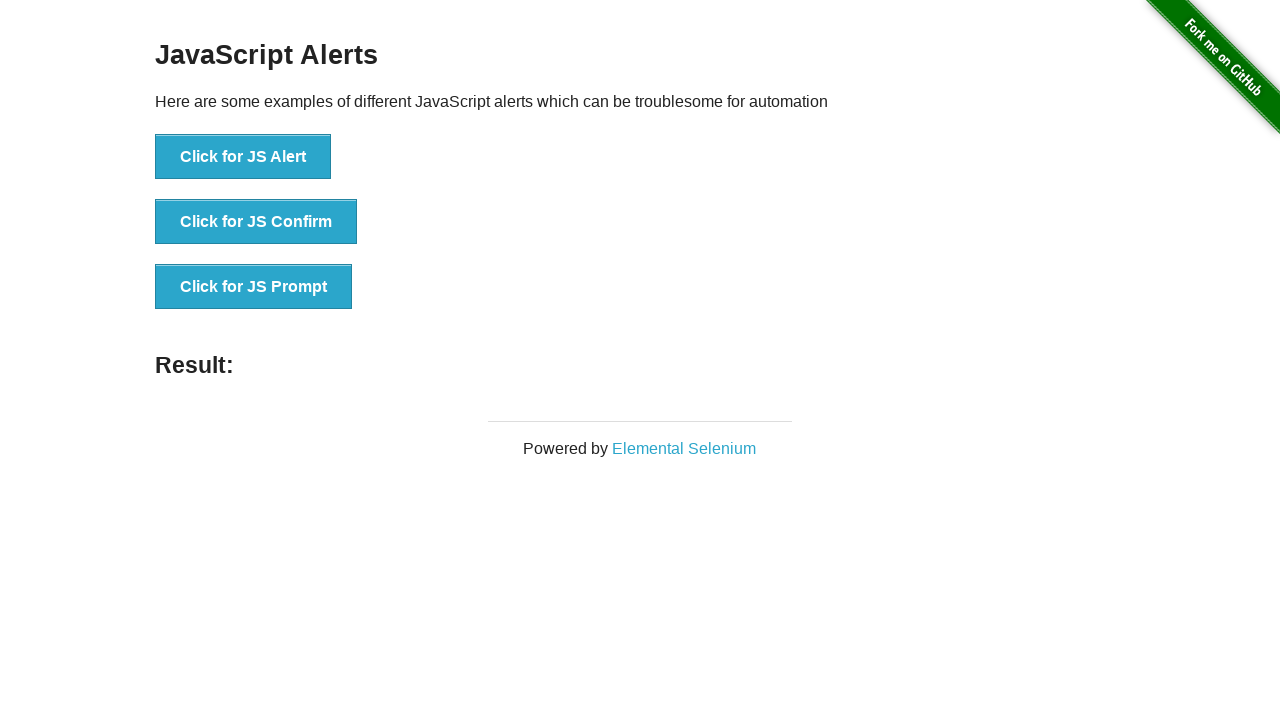

Clicked the first button to trigger a JavaScript alert at (243, 157) on ul > li:nth-child(1) > button
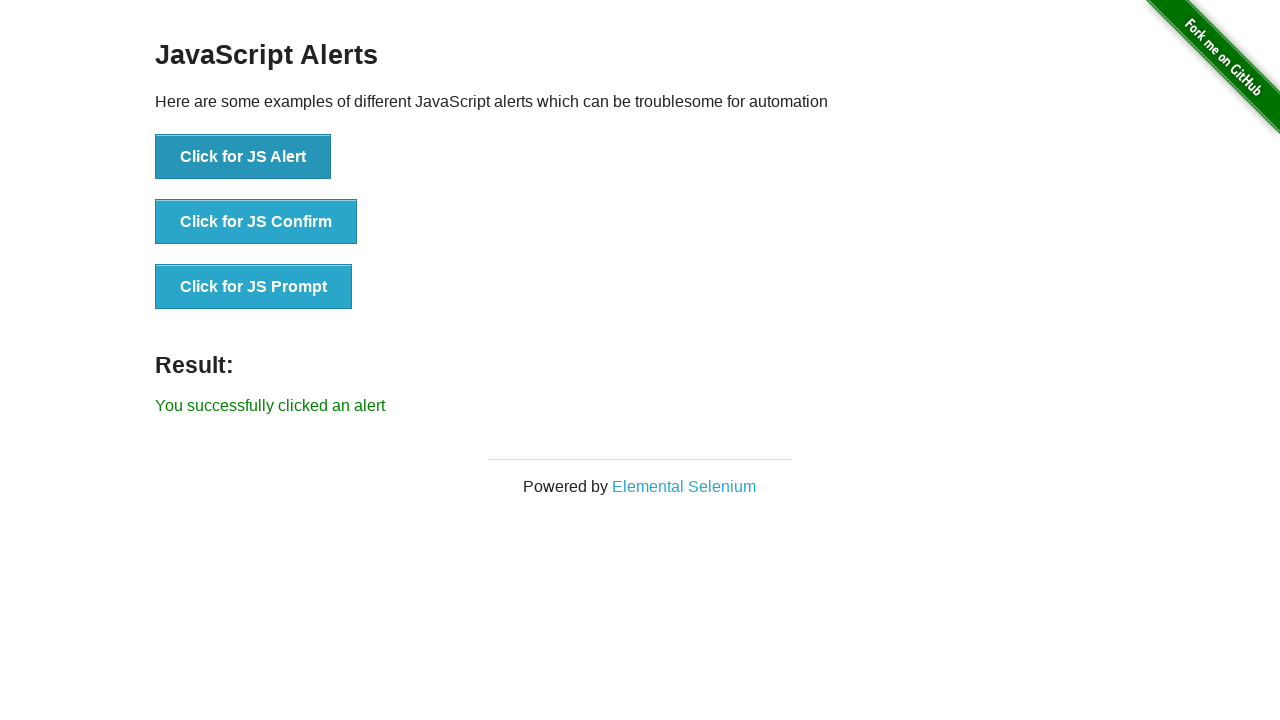

Set up dialog handler to accept alerts
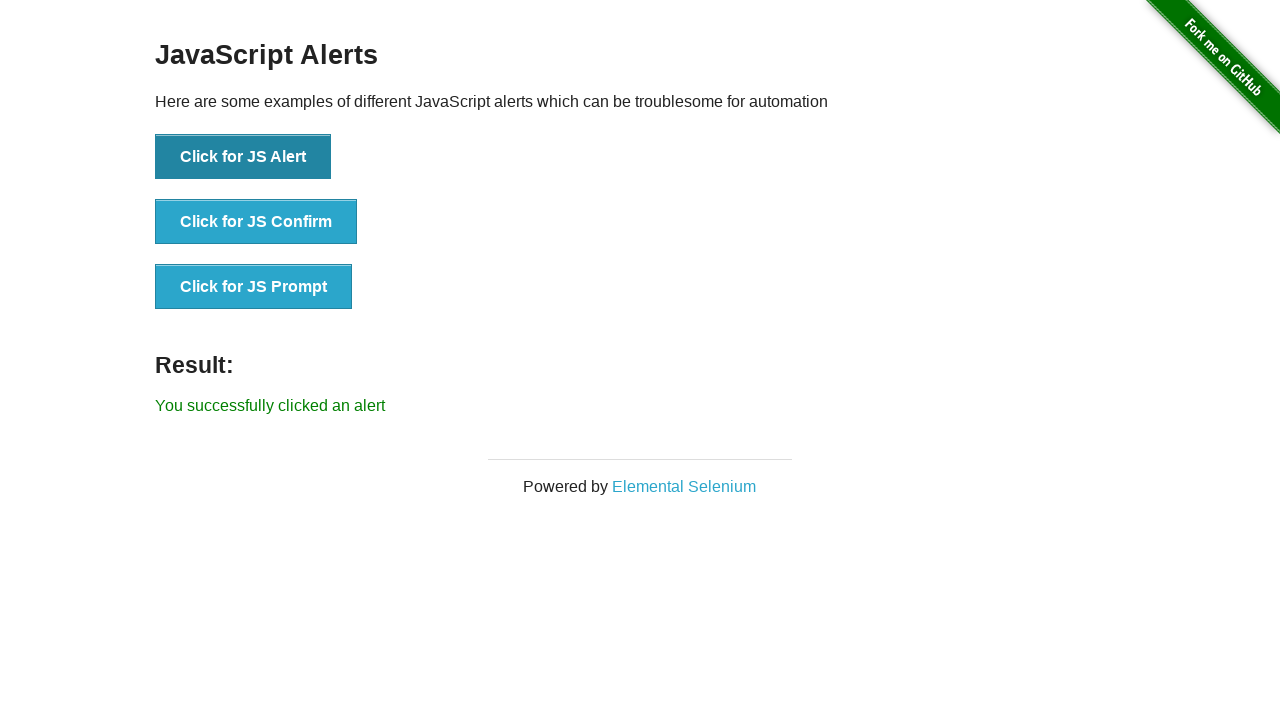

Waited for result element to appear
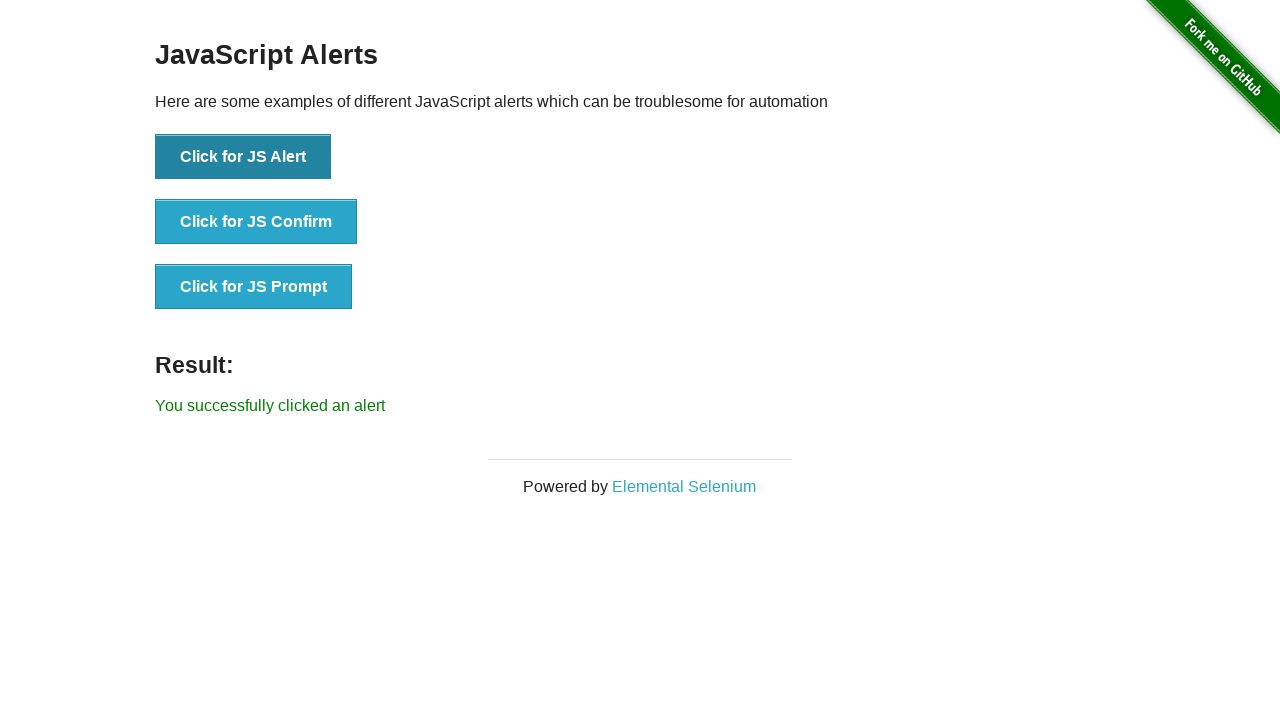

Retrieved result text from the page
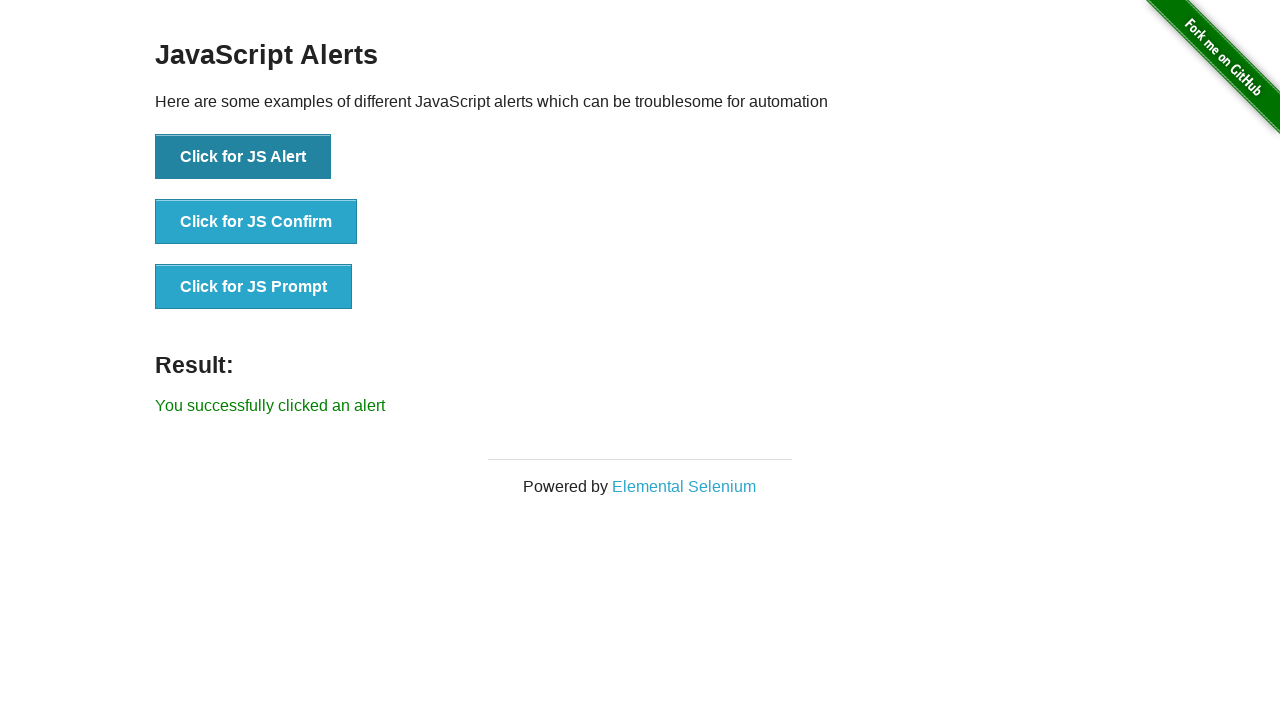

Verified result text matches expected message 'You successfully clicked an alert'
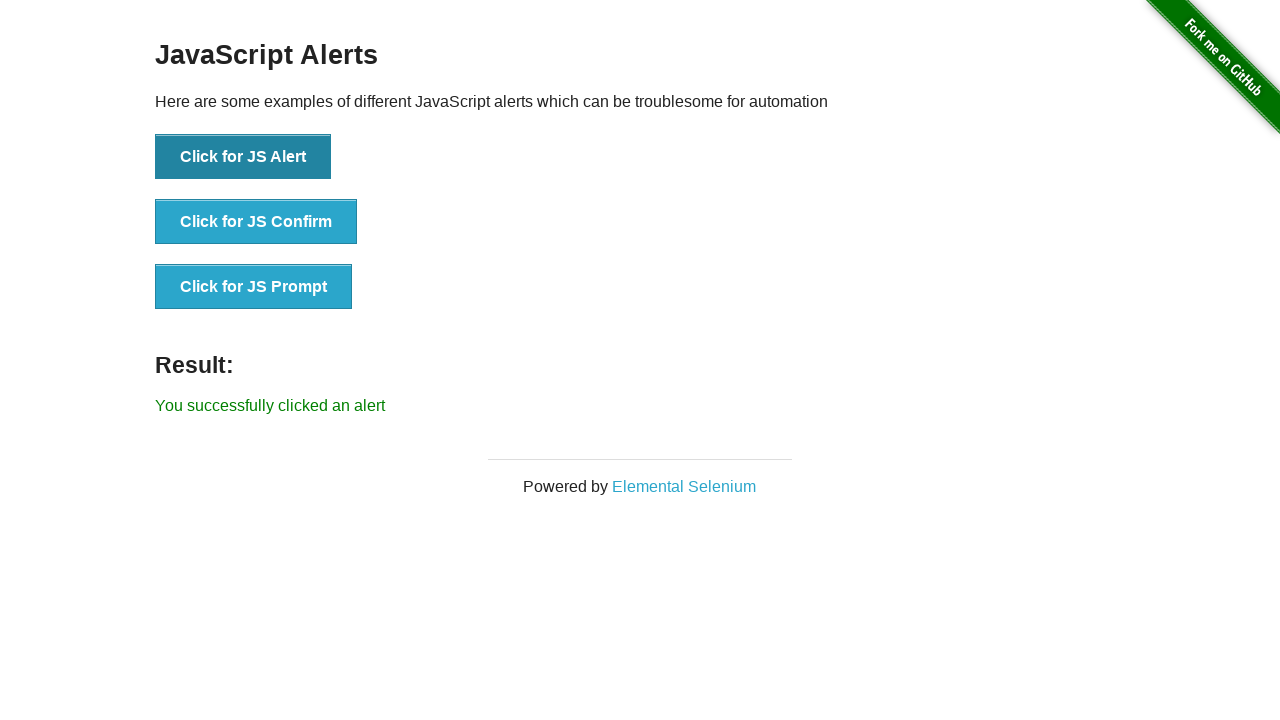

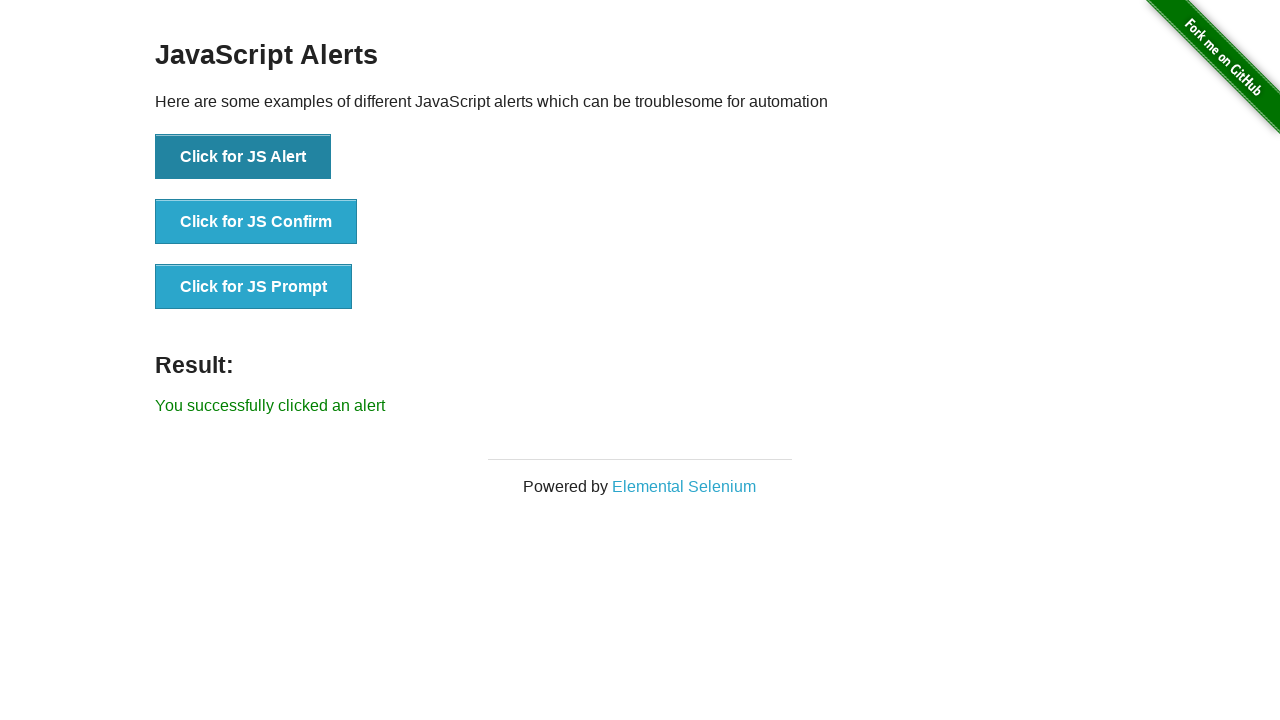